Tests table sorting functionality and pagination by clicking the sort column, verifying the data is sorted, and navigating through pages to find a specific product price

Starting URL: https://rahulshettyacademy.com/seleniumPractise/#/offers

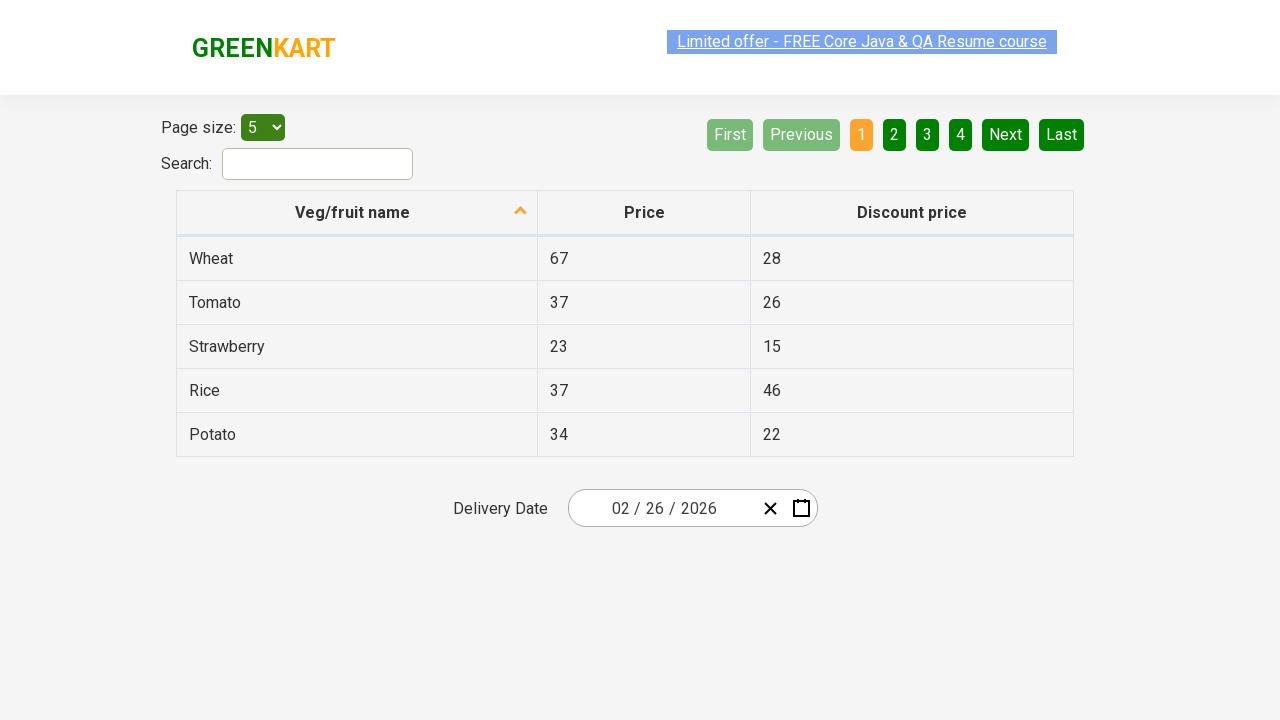

Clicked first column header to sort table at (357, 213) on xpath=//tr//th[1]
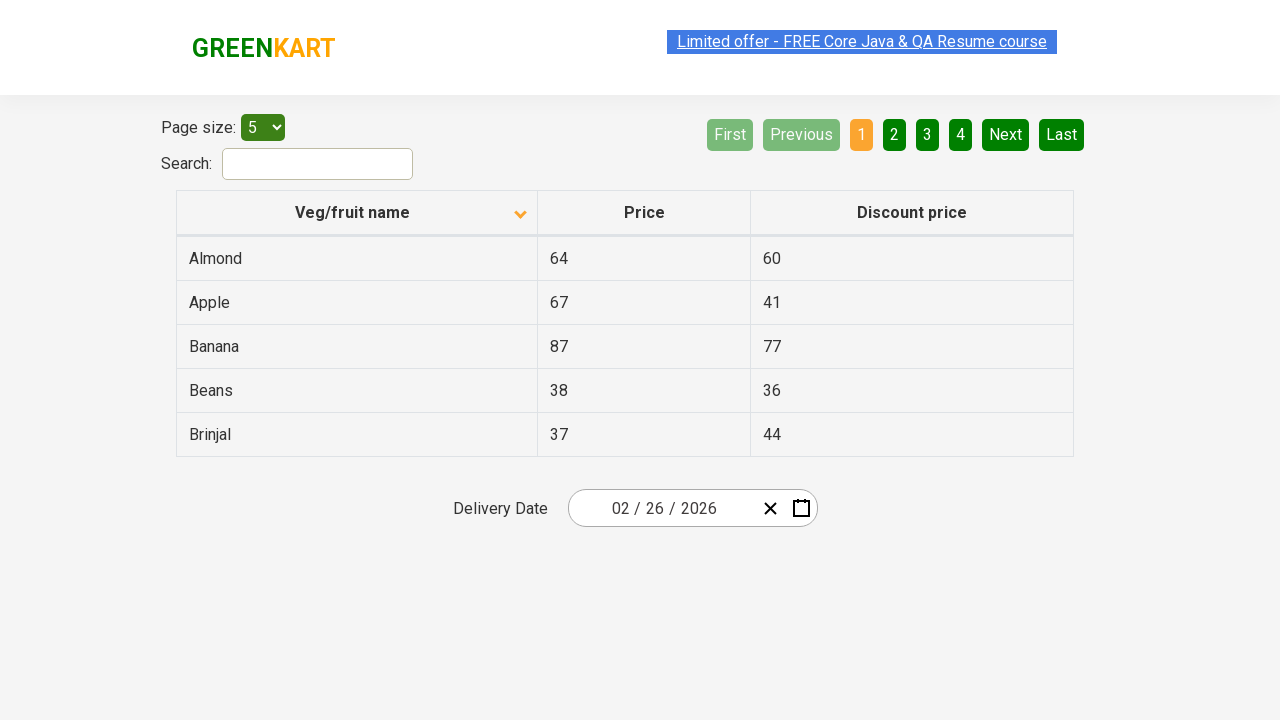

Table data loaded after sort
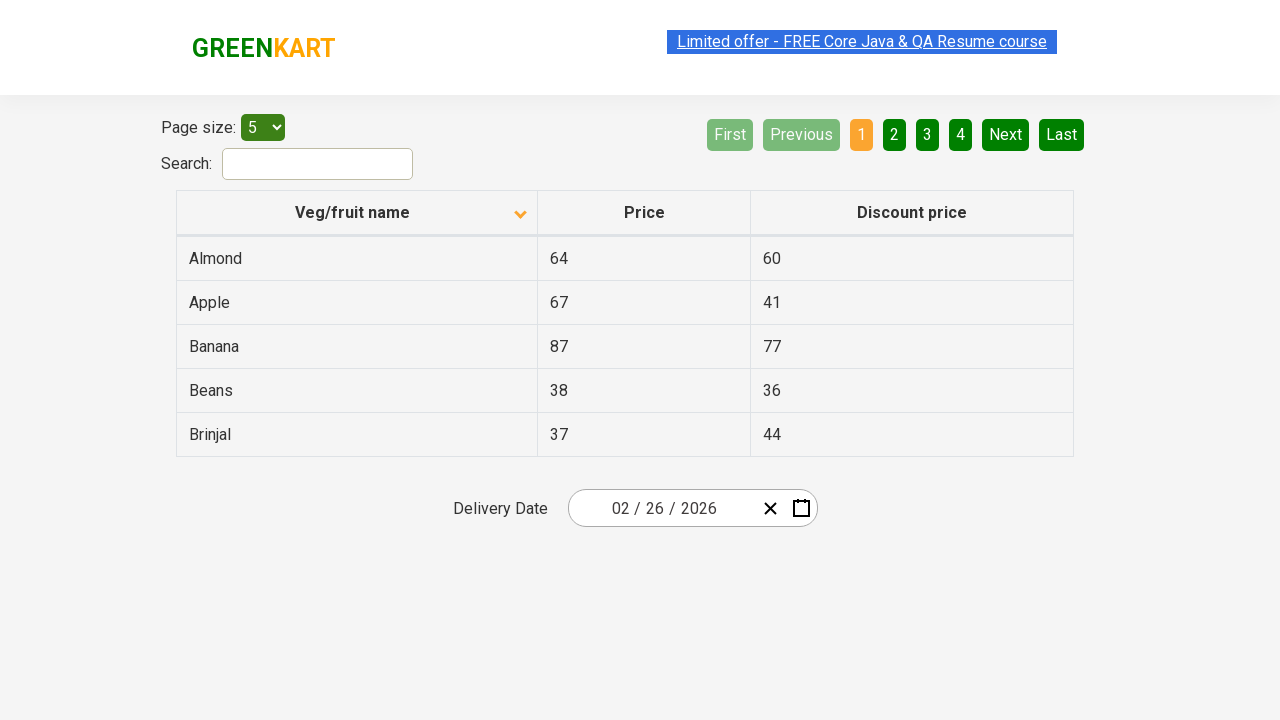

Retrieved 5 elements from first column
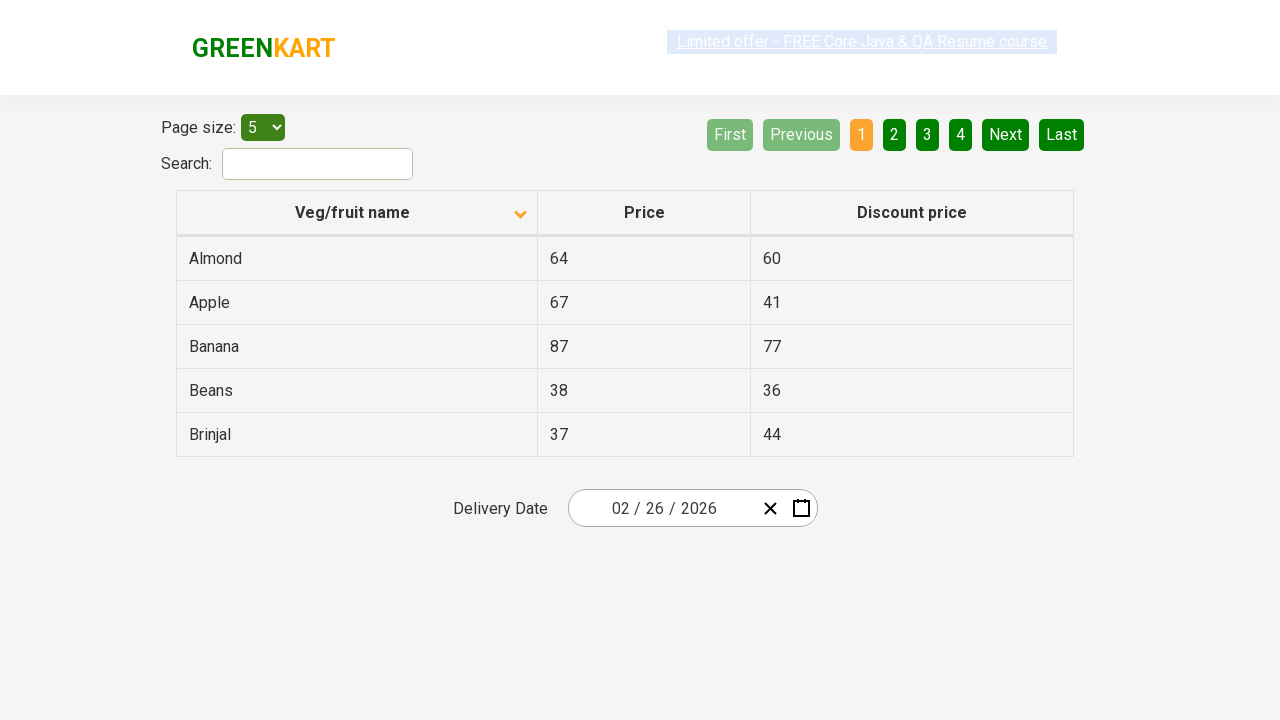

Verified table is properly sorted in ascending order
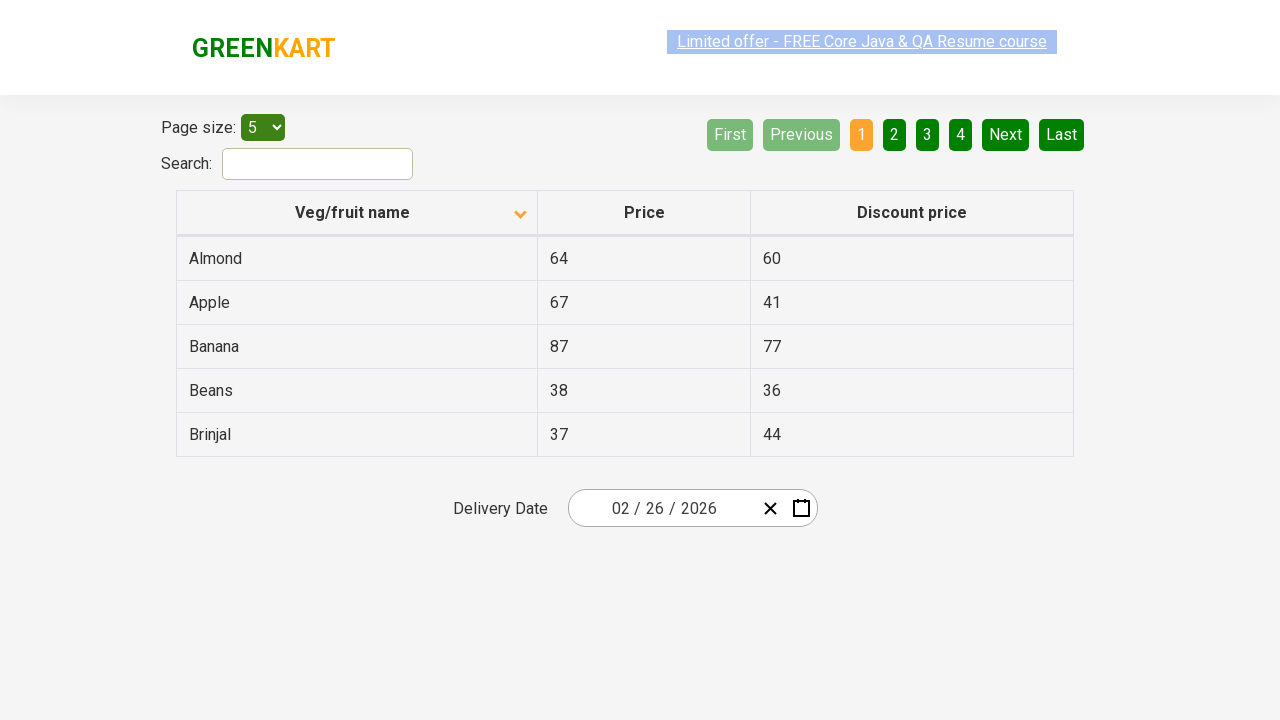

Retrieved 5 product elements from current page
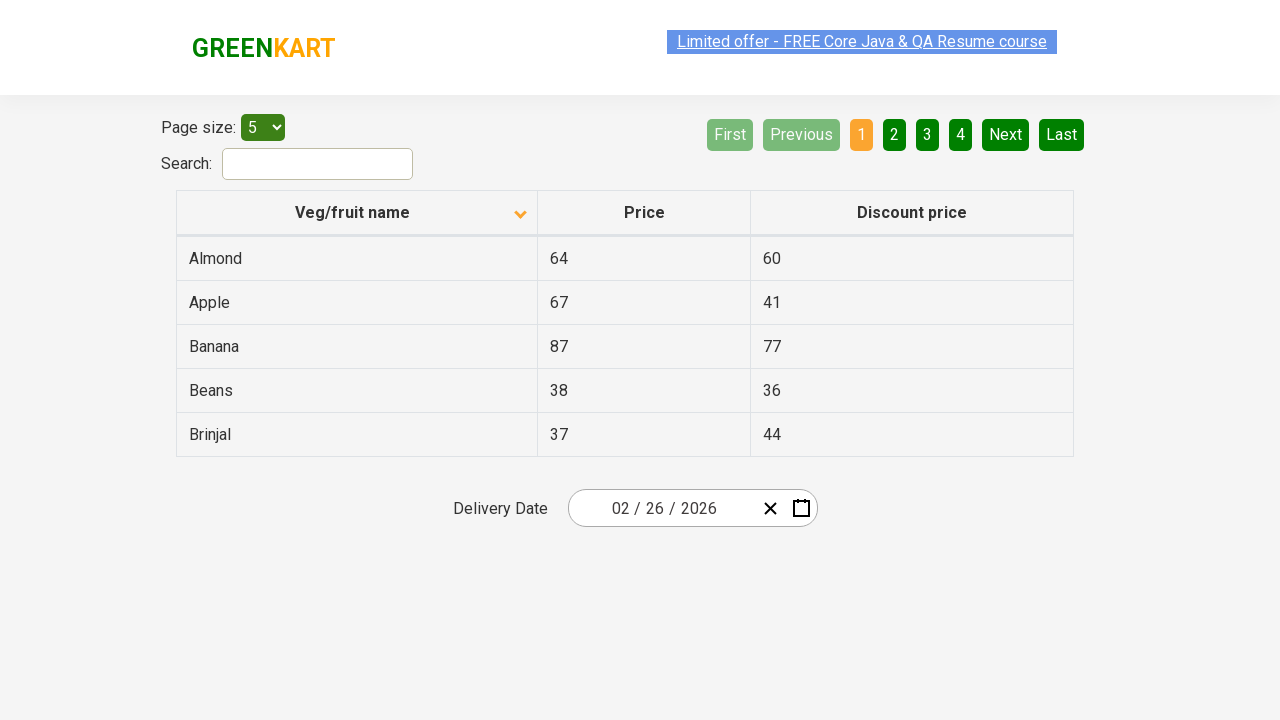

Clicked next page button to navigate to next page at (1006, 134) on xpath=//a[@aria-label='Next']
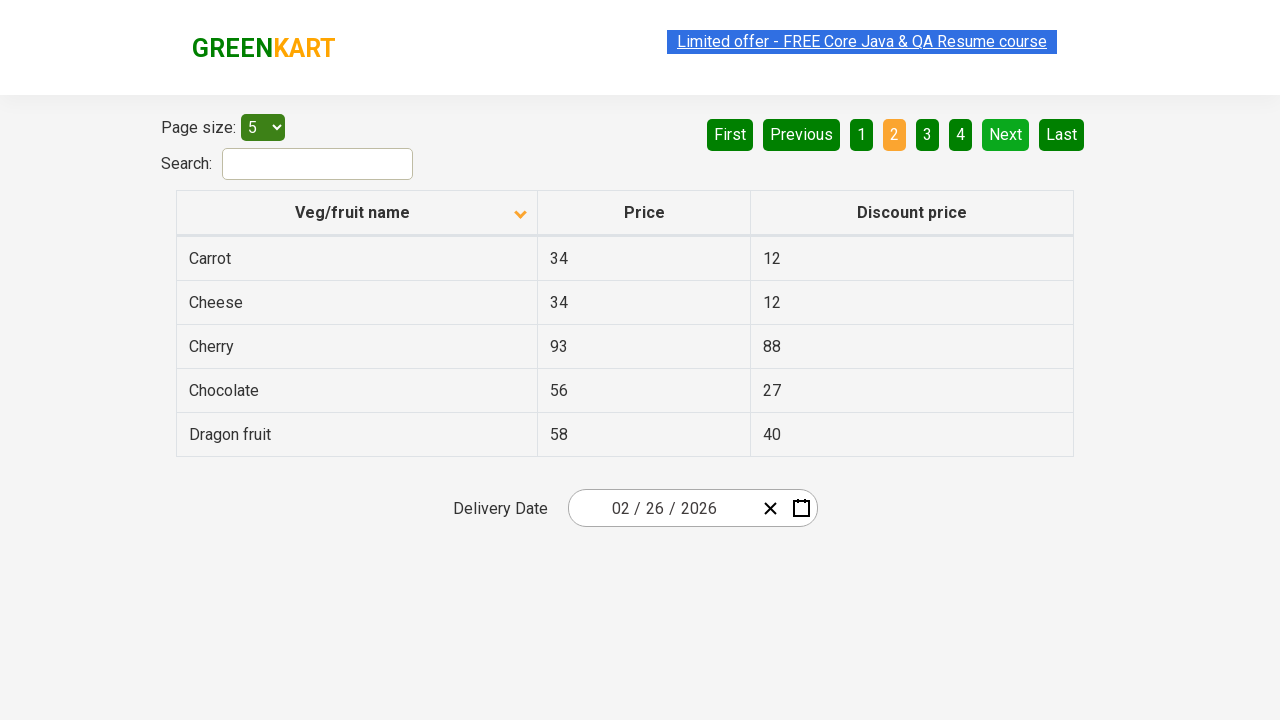

Waited for next page to load
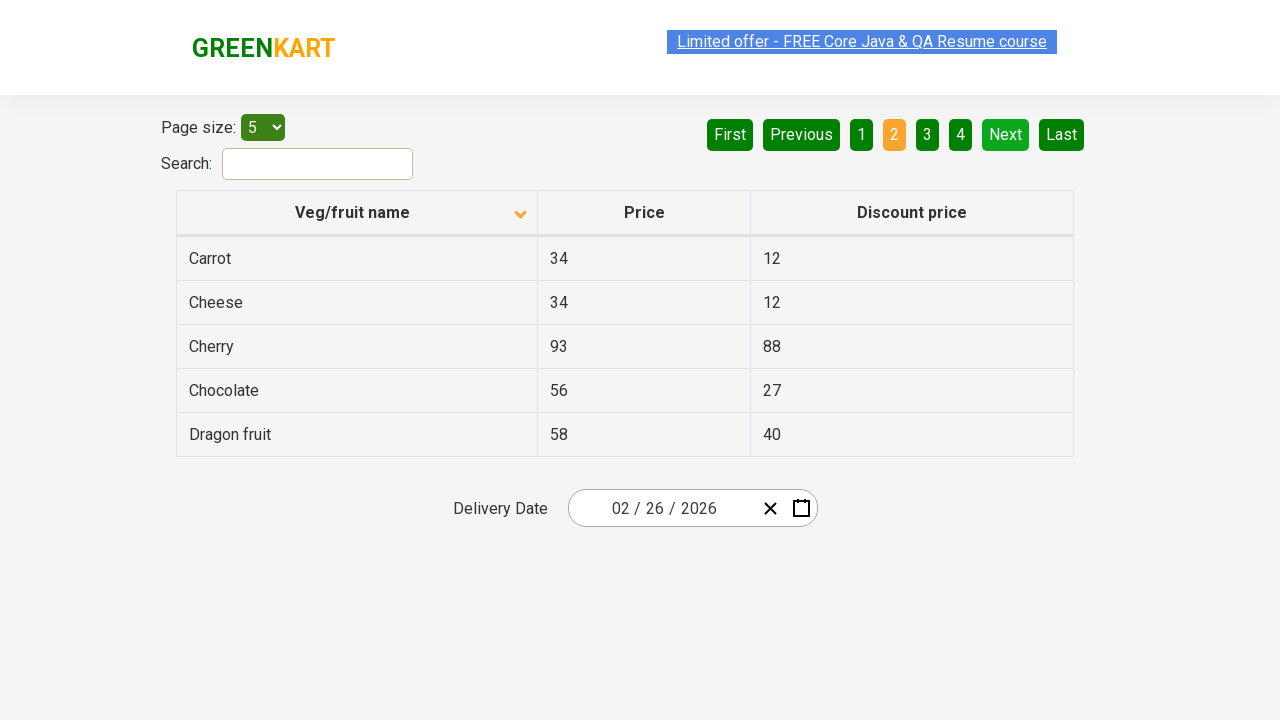

Retrieved 5 product elements from current page
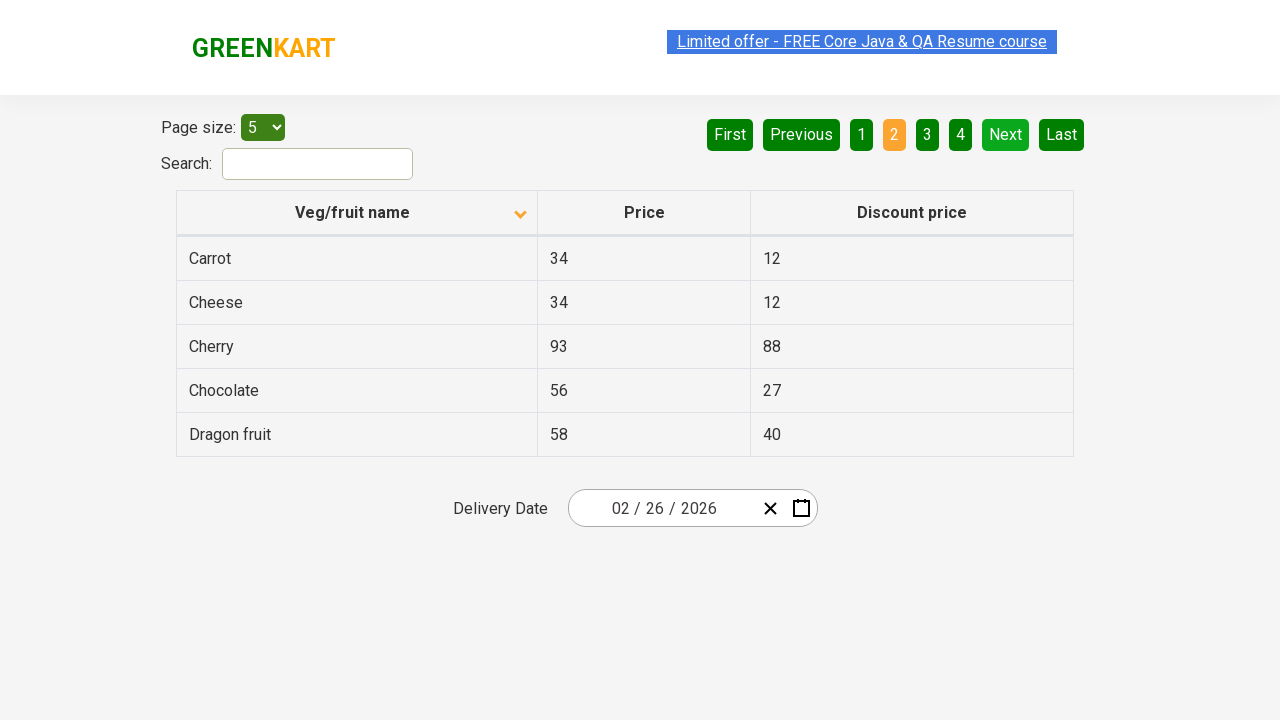

Clicked next page button to navigate to next page at (1006, 134) on xpath=//a[@aria-label='Next']
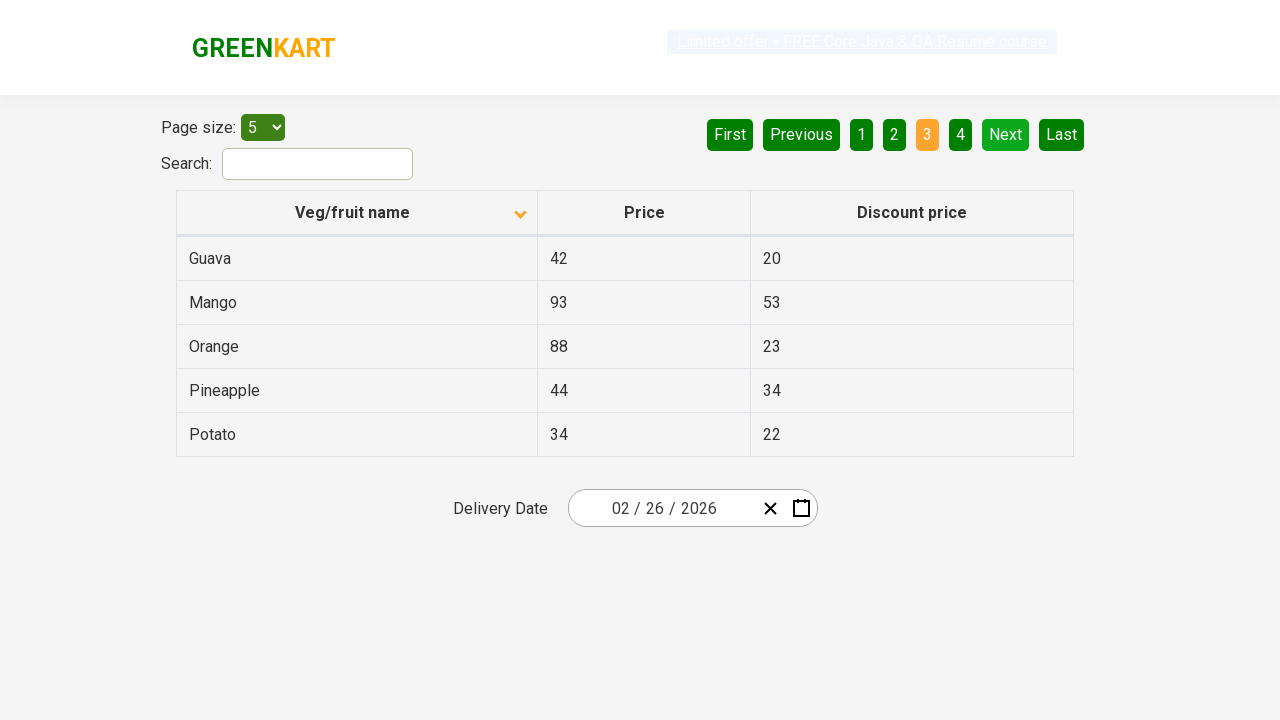

Waited for next page to load
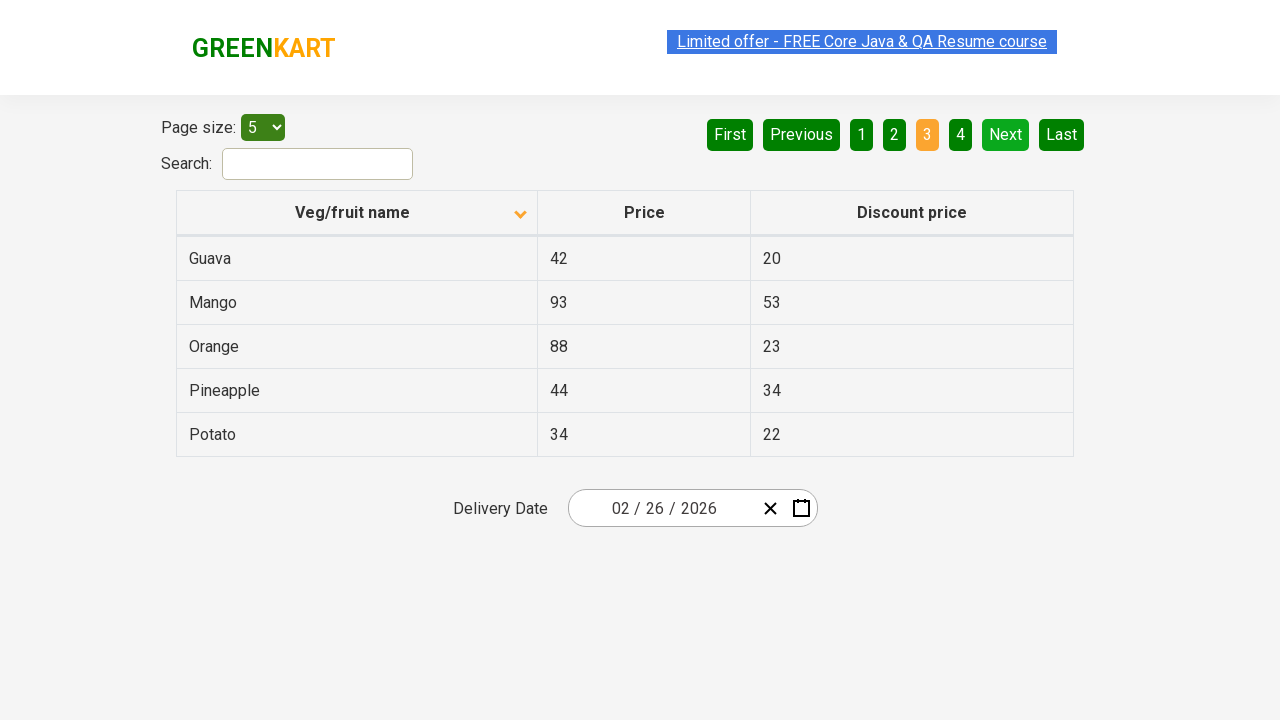

Retrieved 5 product elements from current page
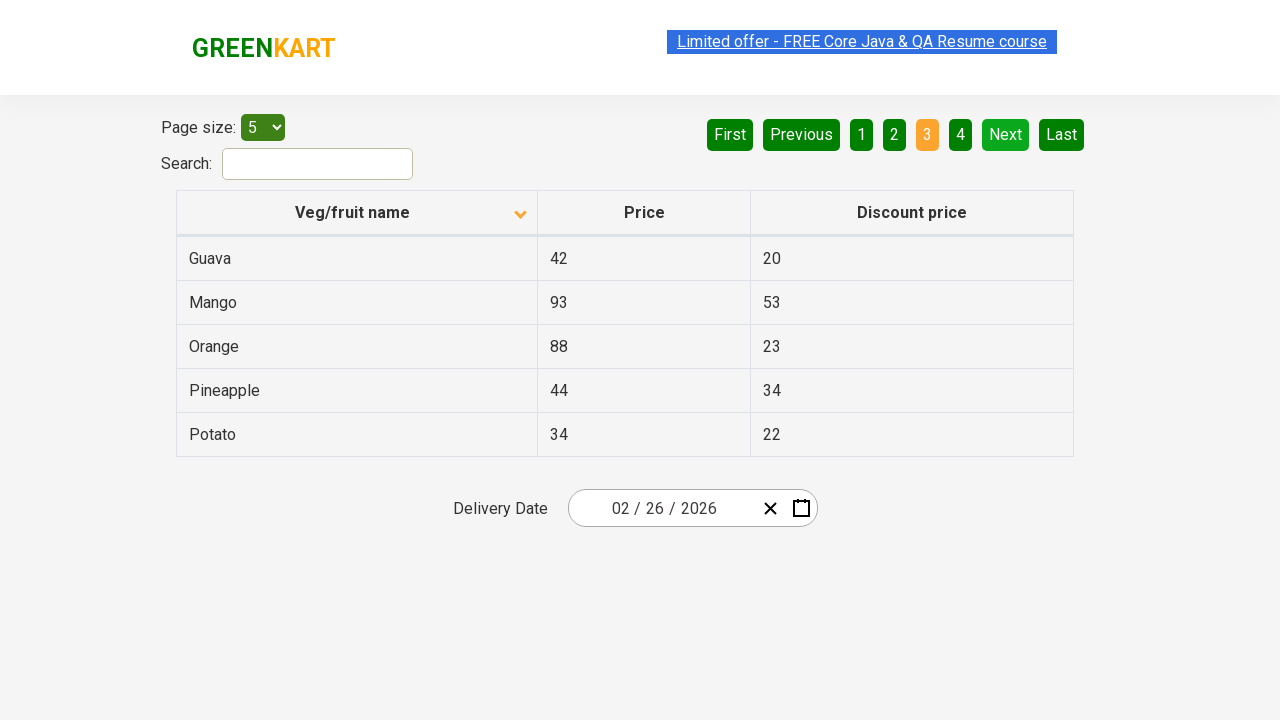

Clicked next page button to navigate to next page at (1006, 134) on xpath=//a[@aria-label='Next']
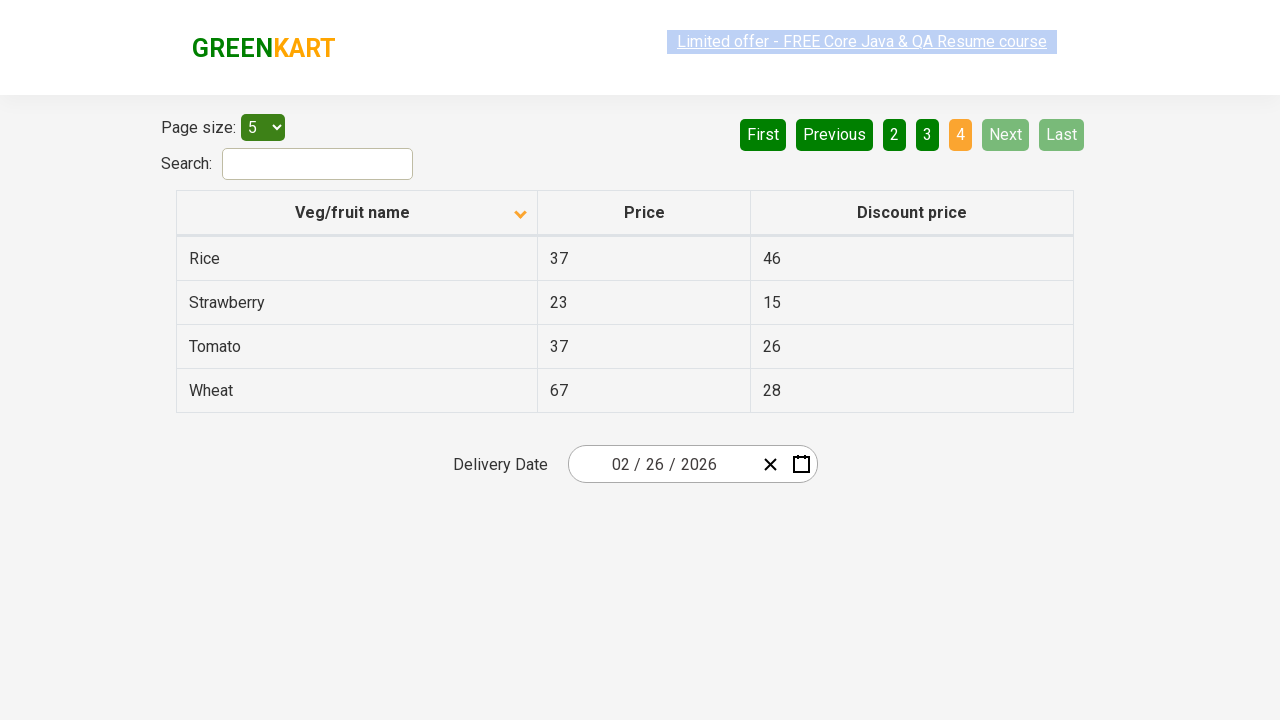

Waited for next page to load
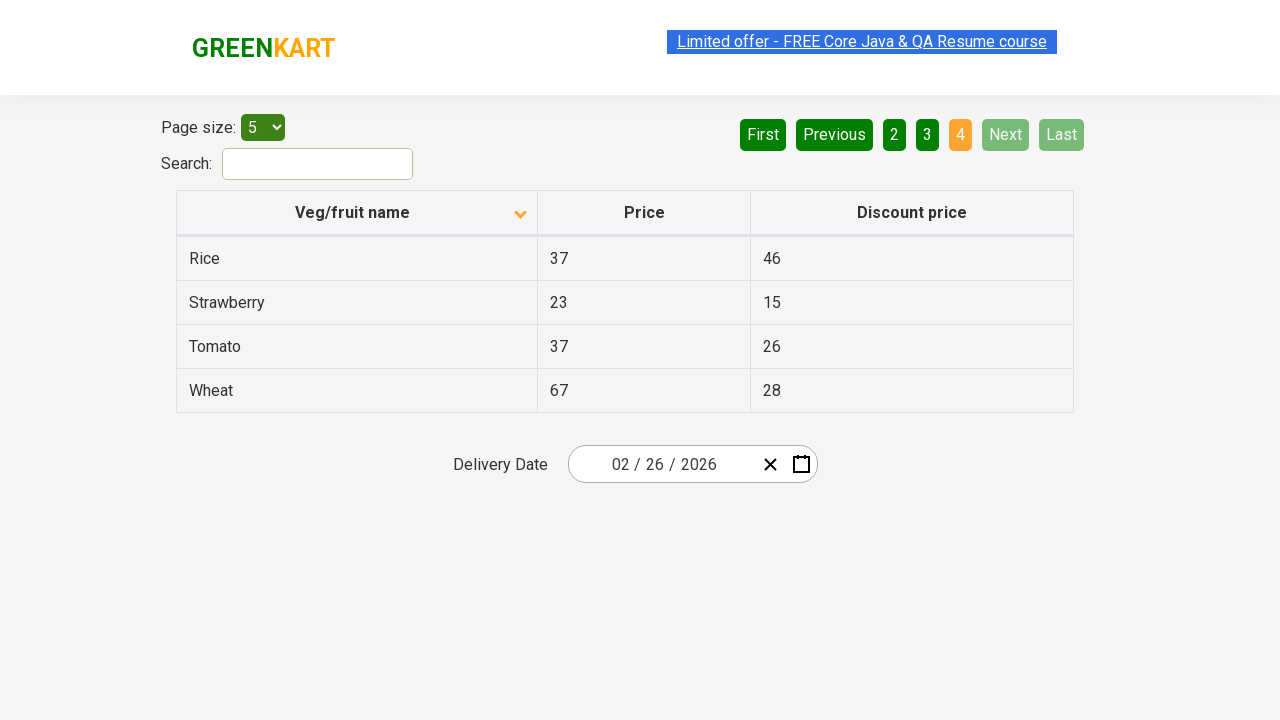

Retrieved 4 product elements from current page
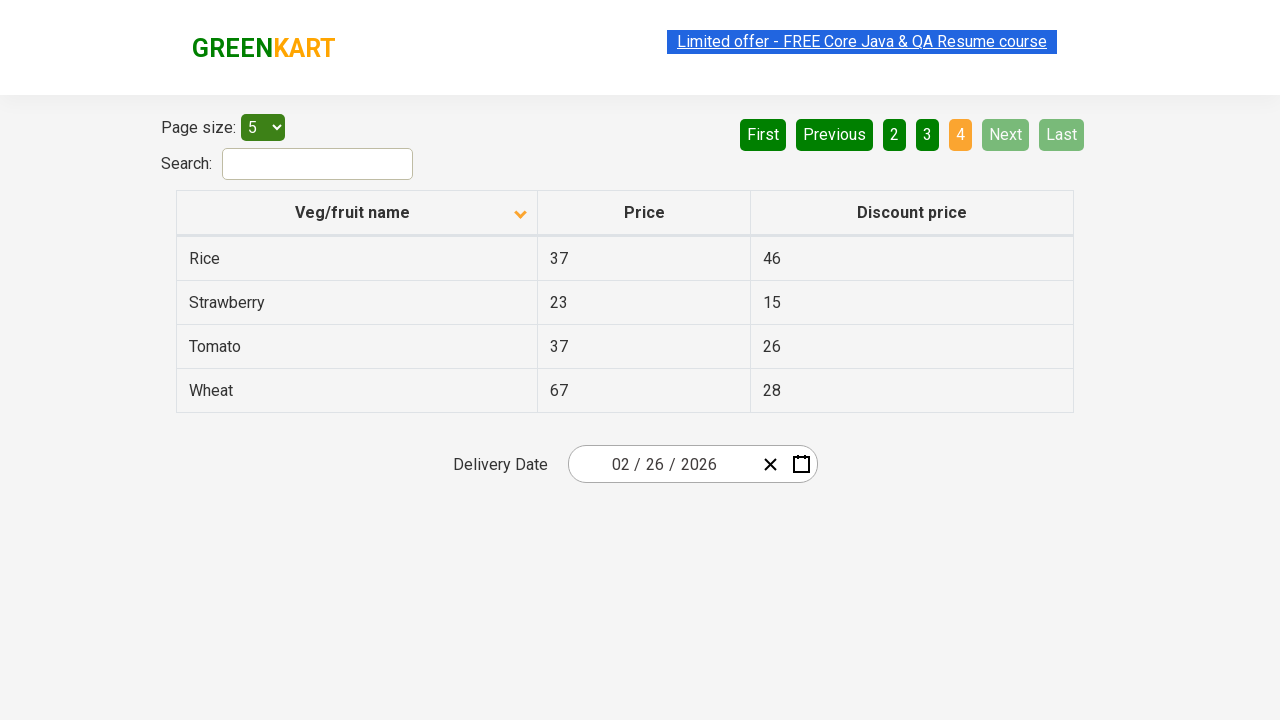

Found Rice product with price: 37
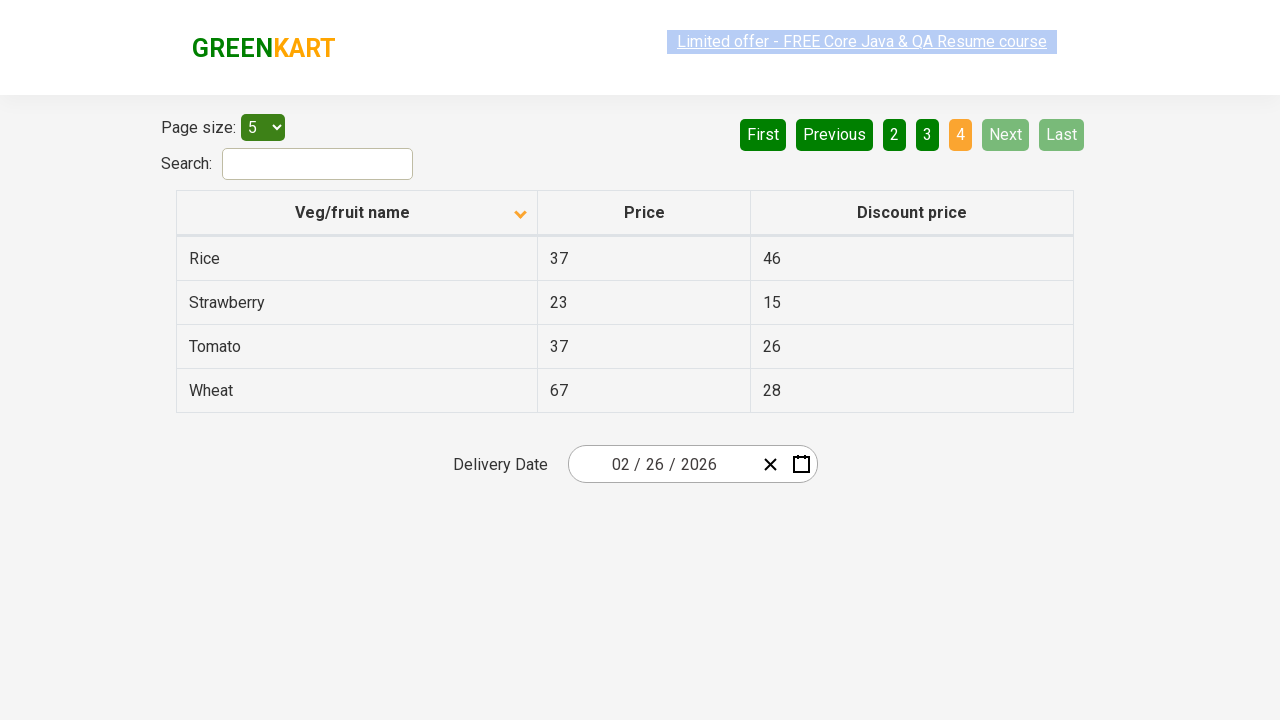

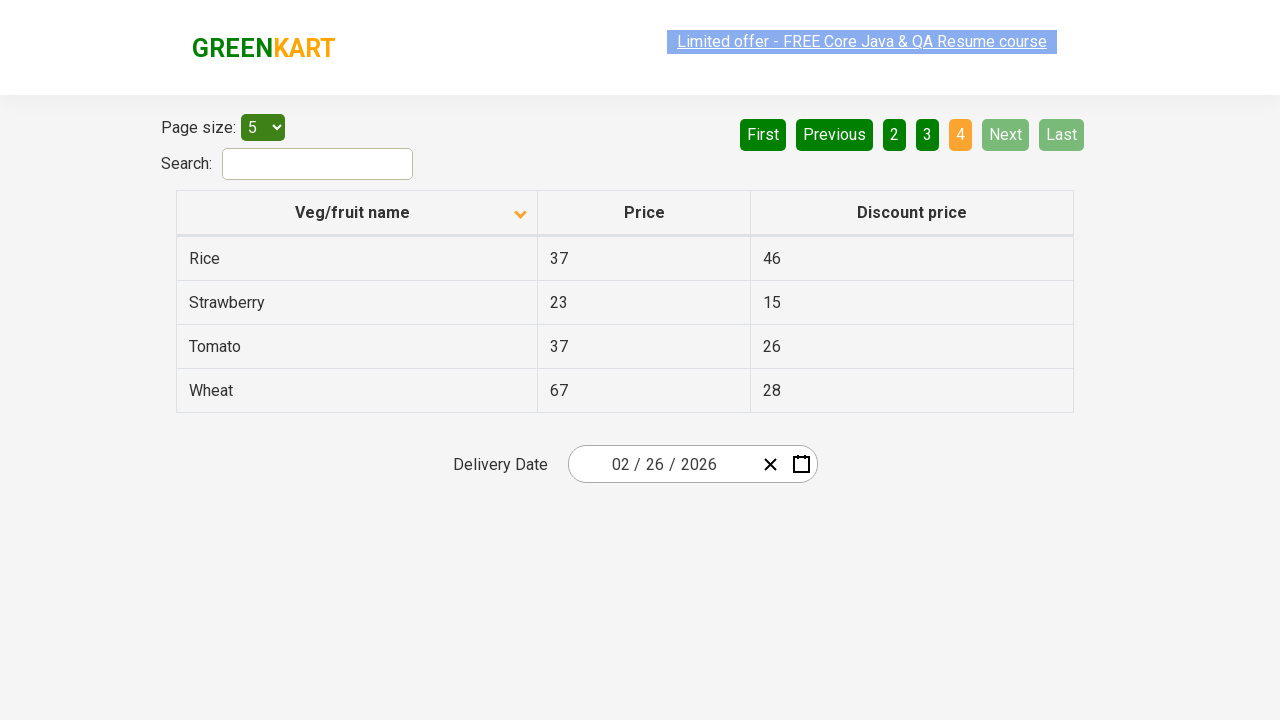